Tests the job entry form by entering a name and job, then clicking the add people button

Starting URL: https://kristinek.github.io/site/tasks/enter_a_new_person_with_a_job.html

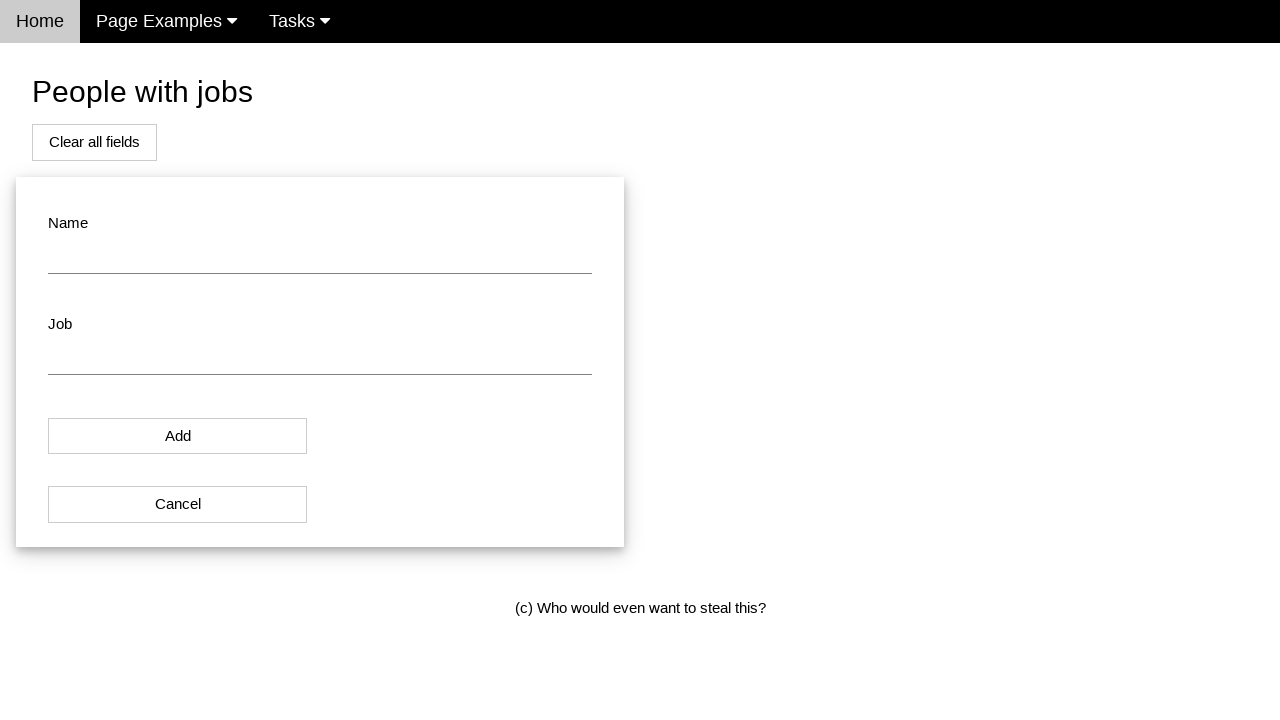

Entered 'John Smith' in the name field on #name
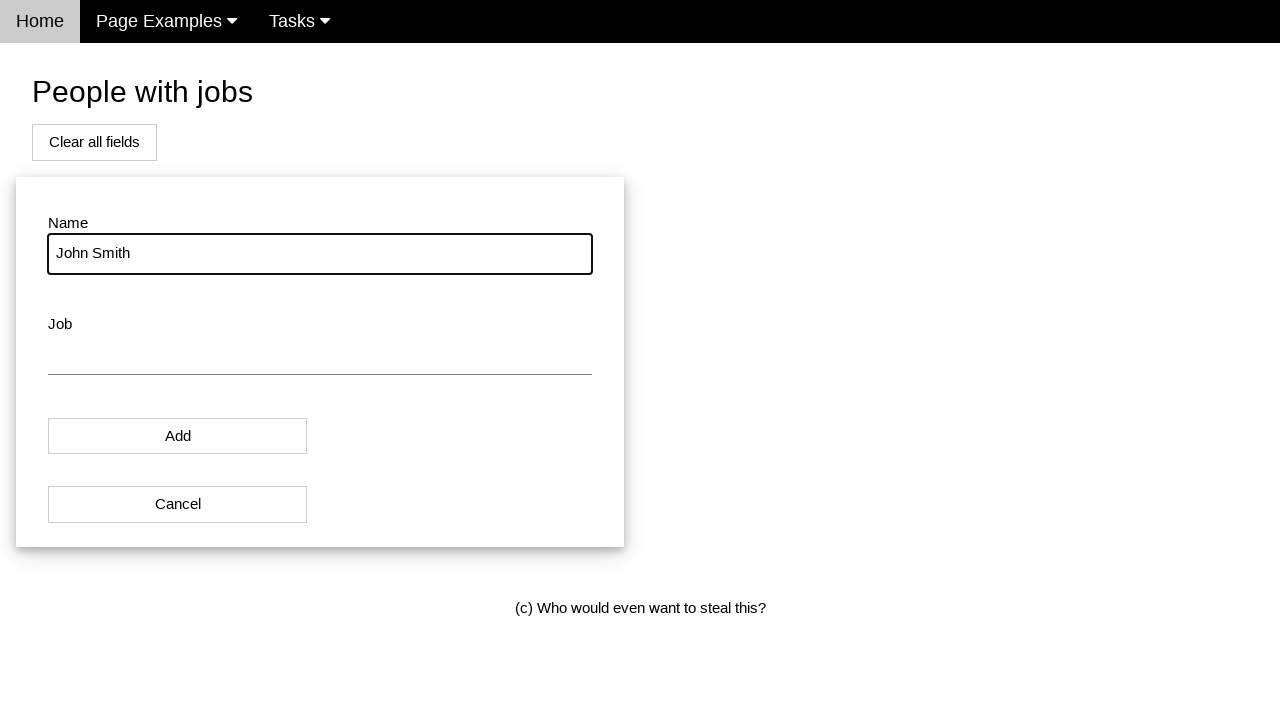

Entered 'Software Engineer' in the job field on #job
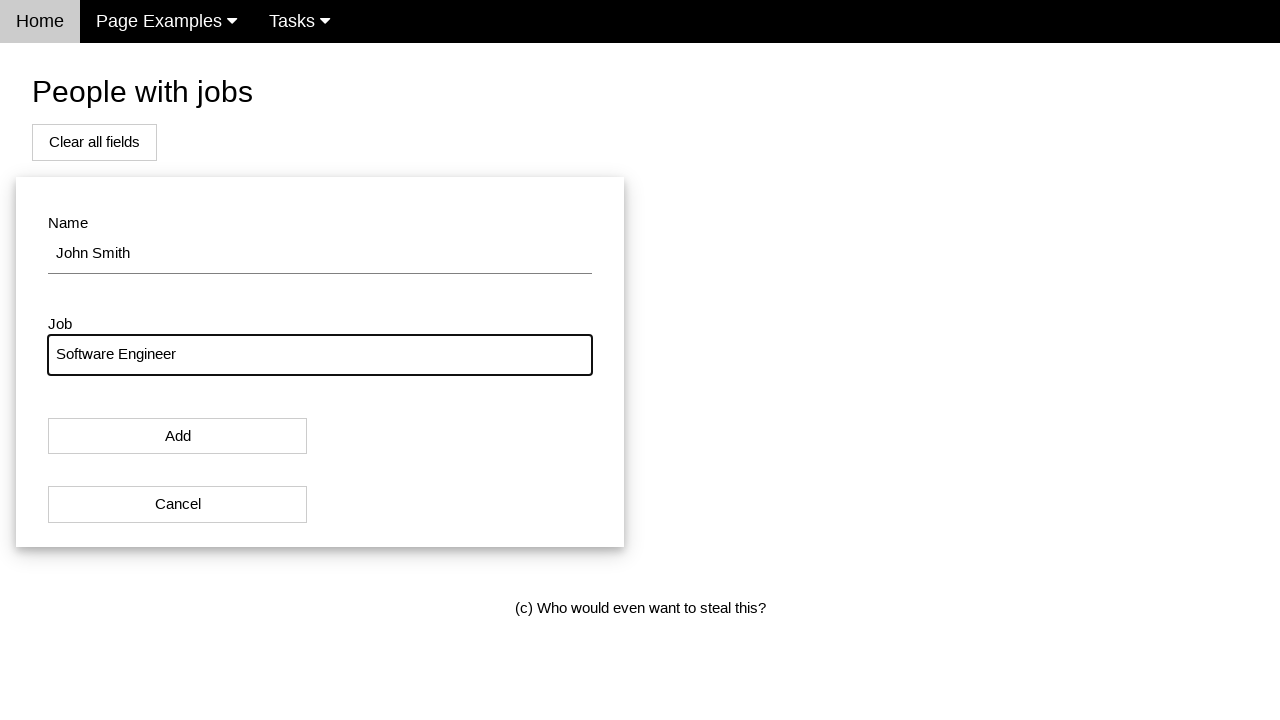

Clicked the Add people button at (178, 436) on #modal_button
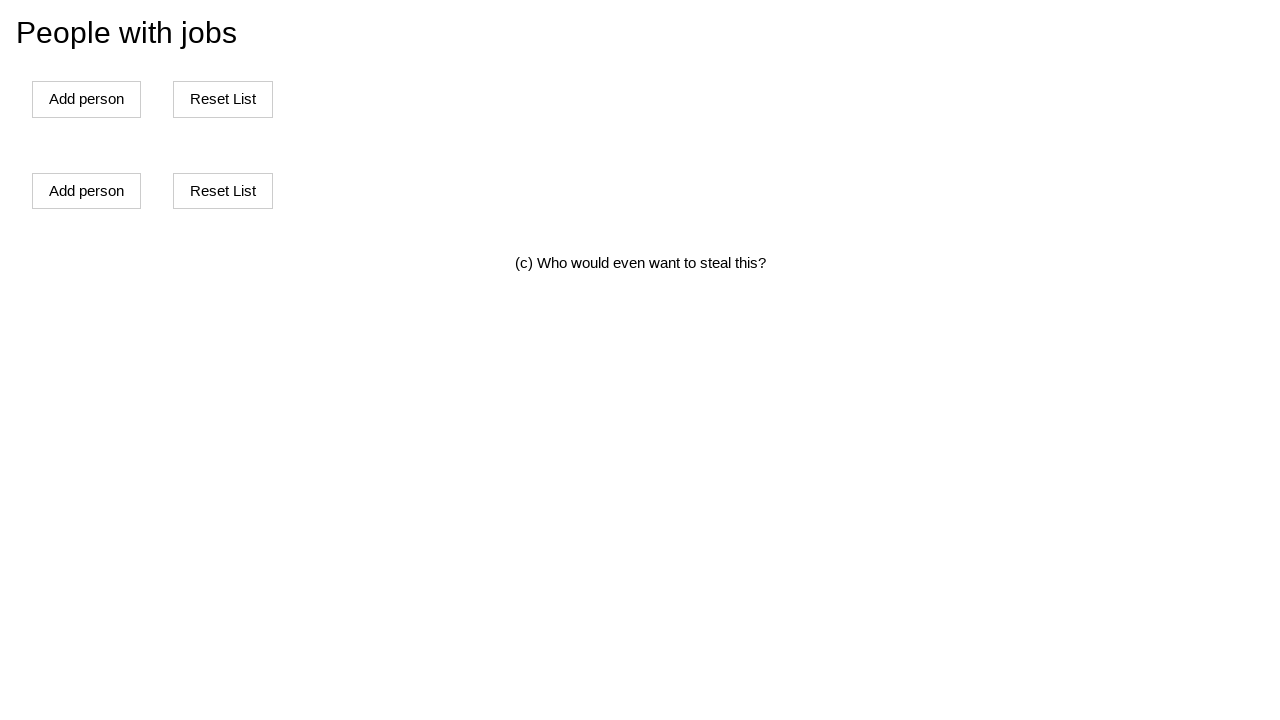

Waited 500ms for modal to appear
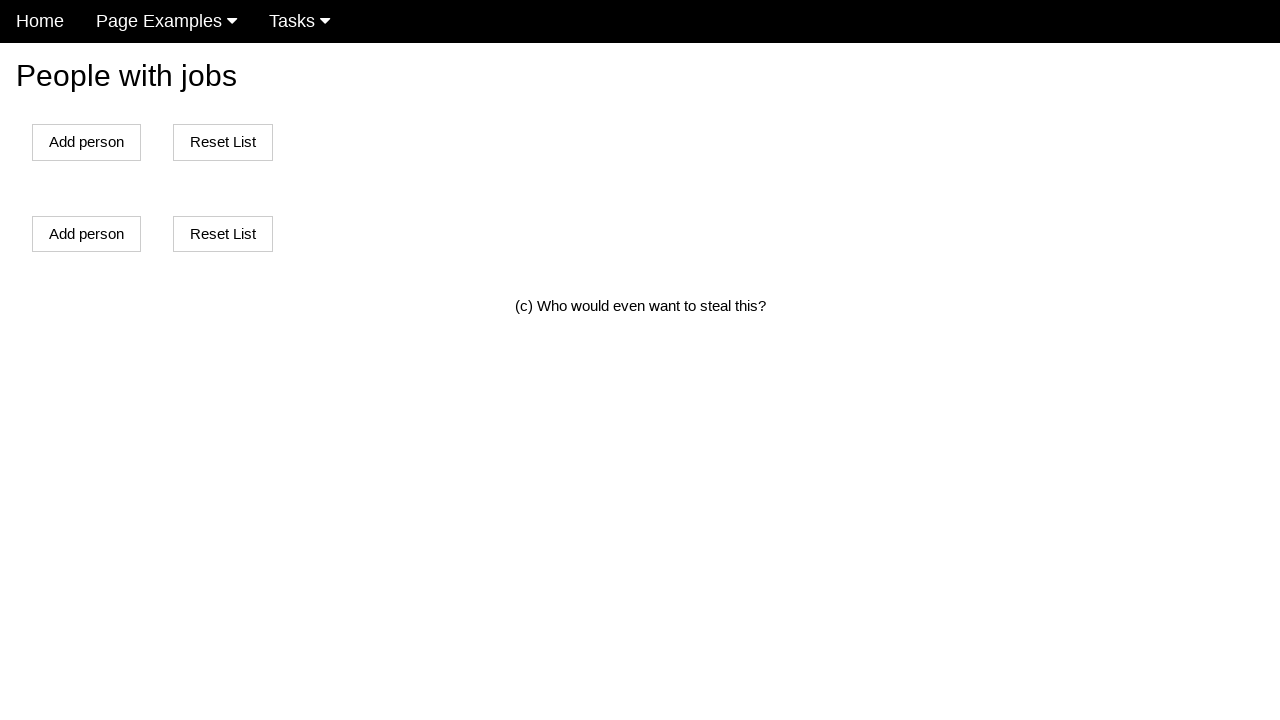

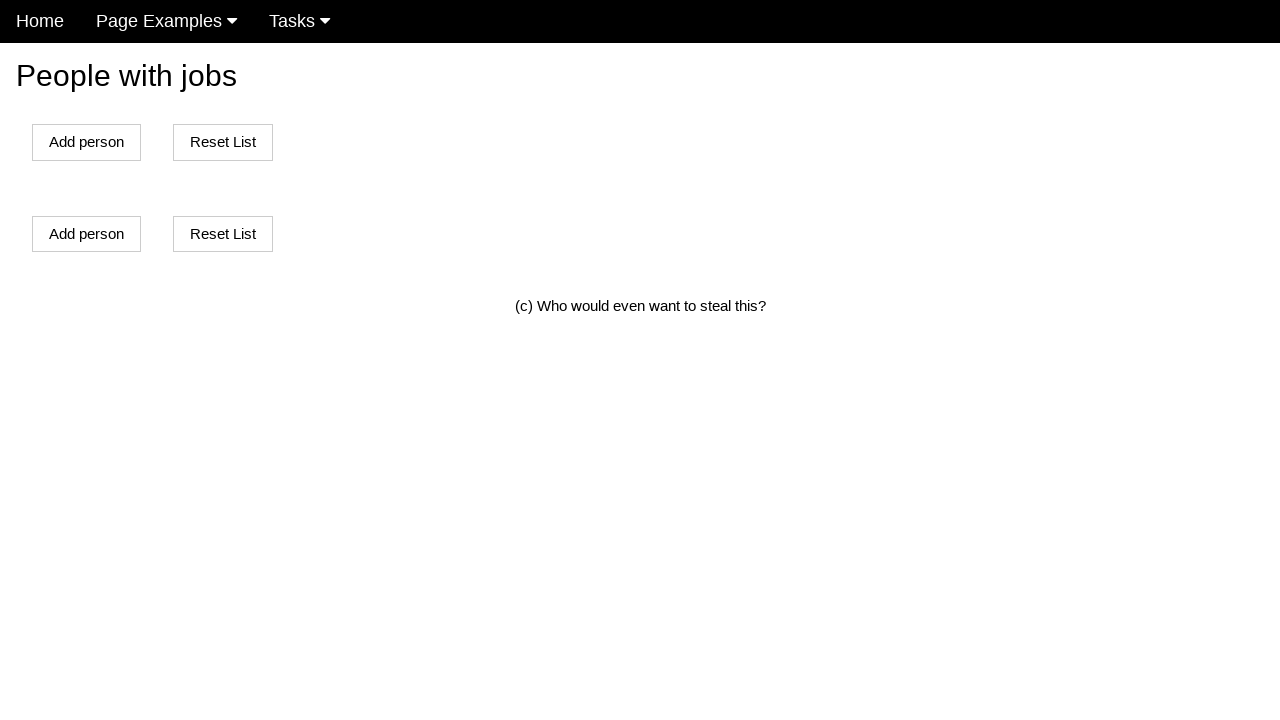